Tests navigation to the checkout page after adding item to basket.

Starting URL: http://practice.automationtesting.in/

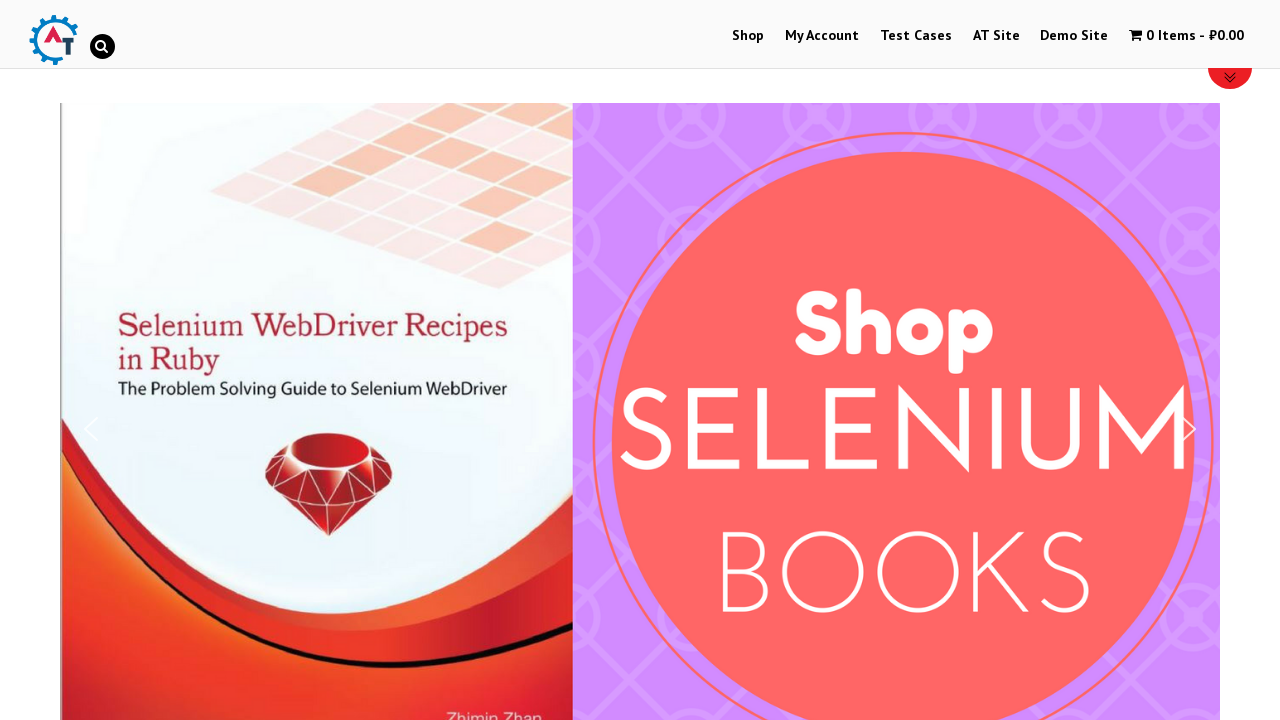

Clicked on Shop Menu at (748, 36) on xpath=//li[@id='menu-item-40']
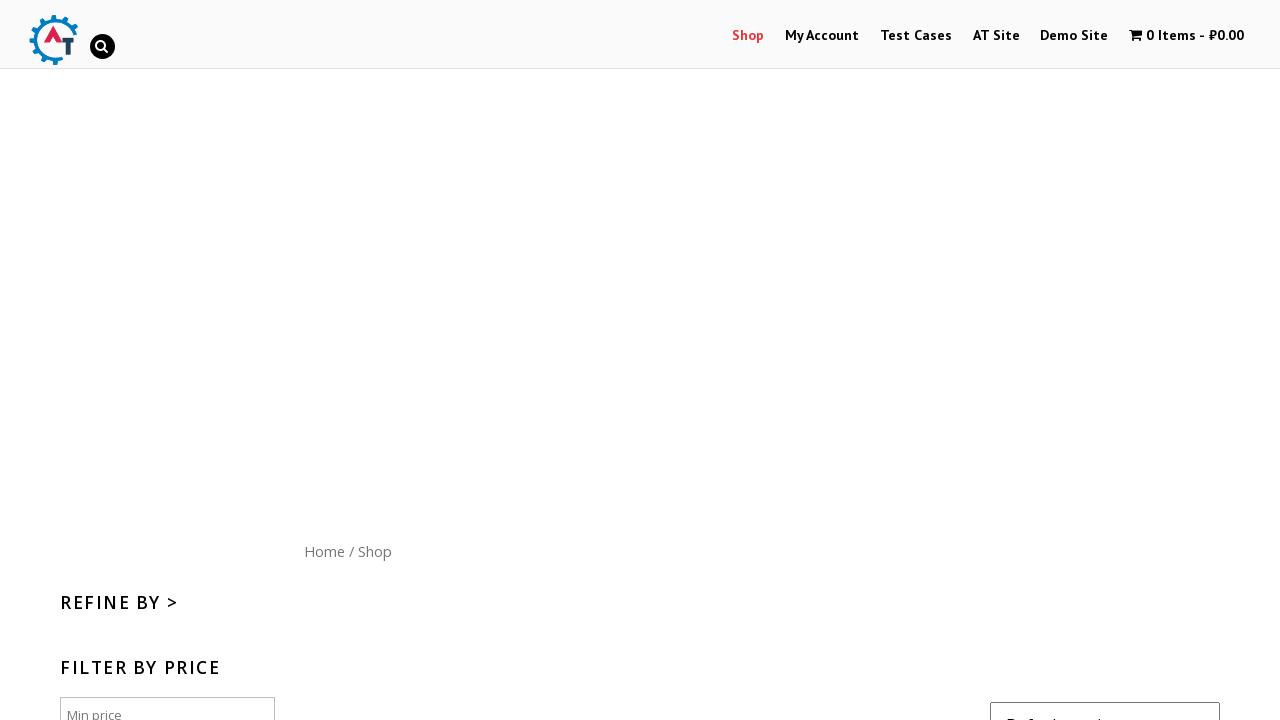

Clicked on Home menu button at (324, 551) on xpath=//div[@id='content']/nav/a
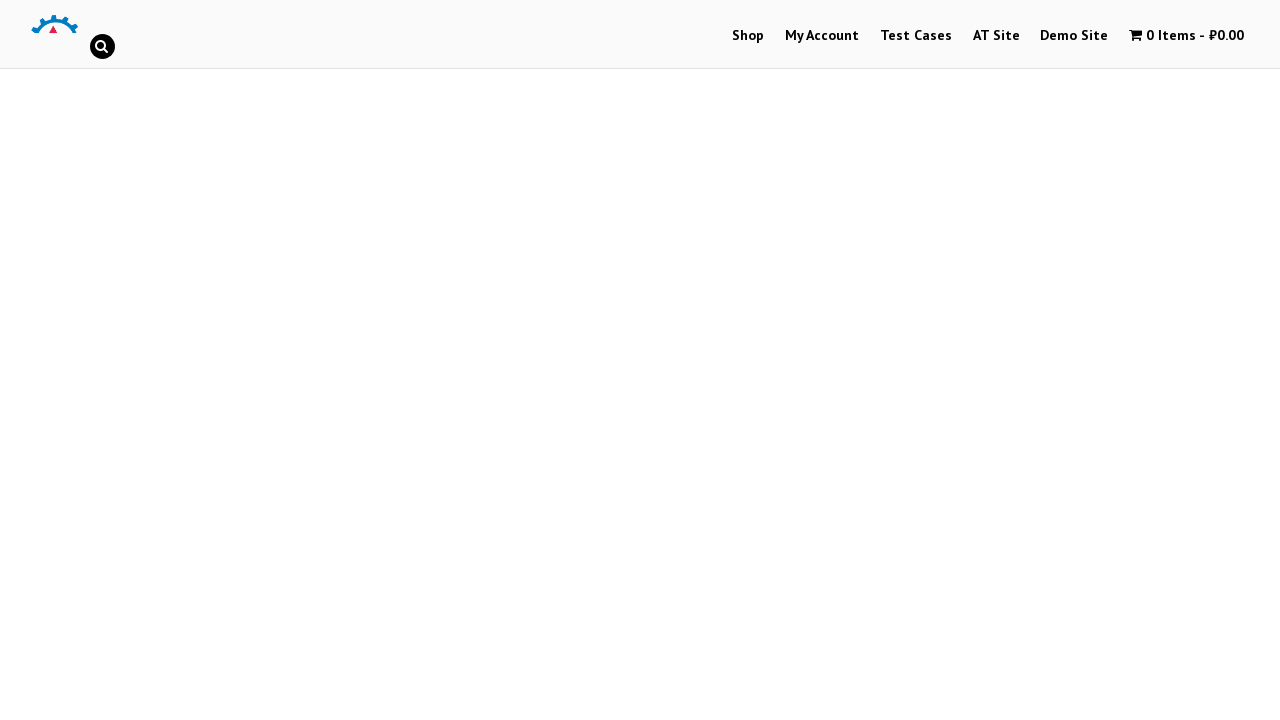

Clicked on product image in Arrivals section at (1039, 361) on xpath=//*[@id='text-22-sub_row_1-0-2-2-0']/div/ul/li/a[1]/img
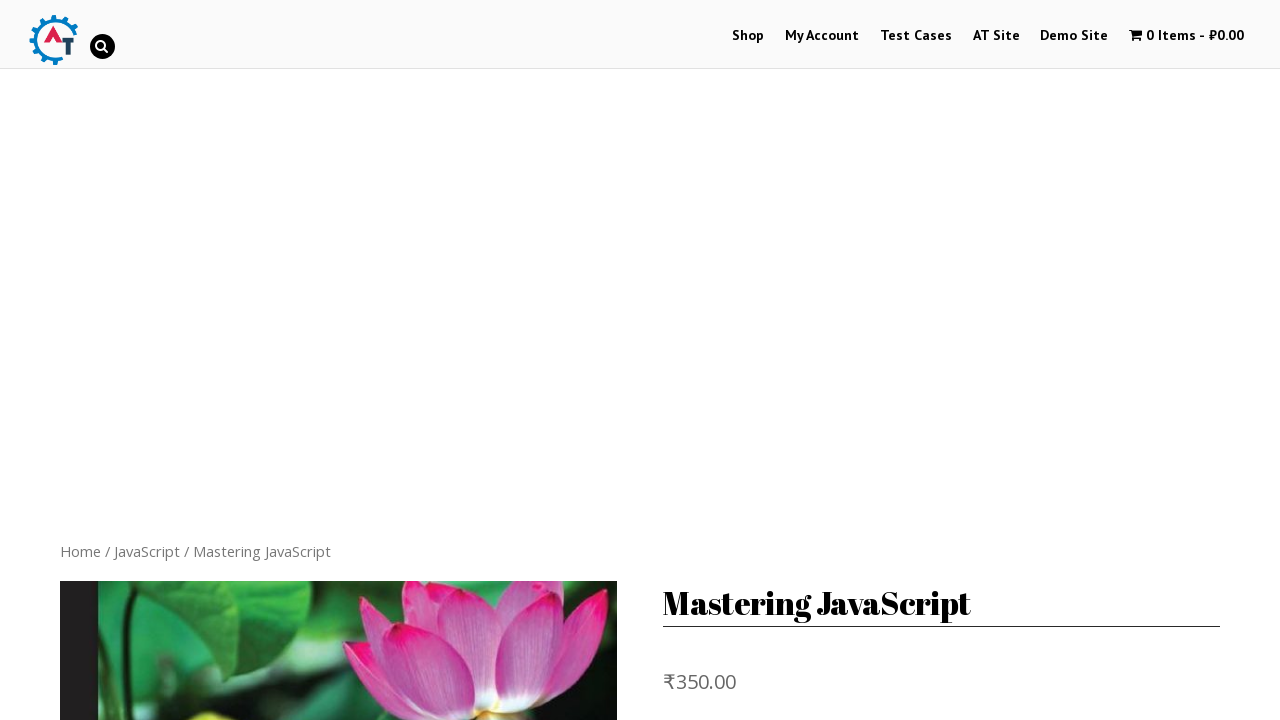

Clicked Add to Basket button at (812, 361) on xpath=//form[@class='cart']/button
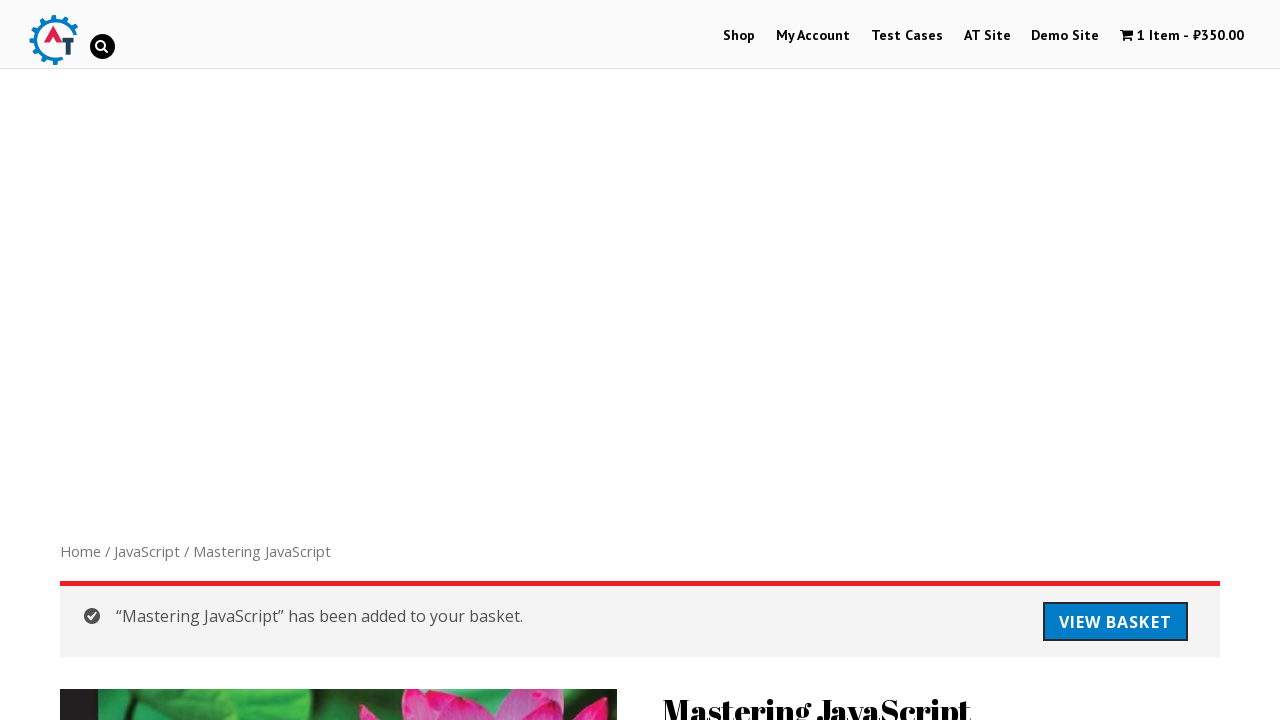

Clicked on menu item tab to view cart at (1182, 36) on xpath=//li[@id='wpmenucartli']/a
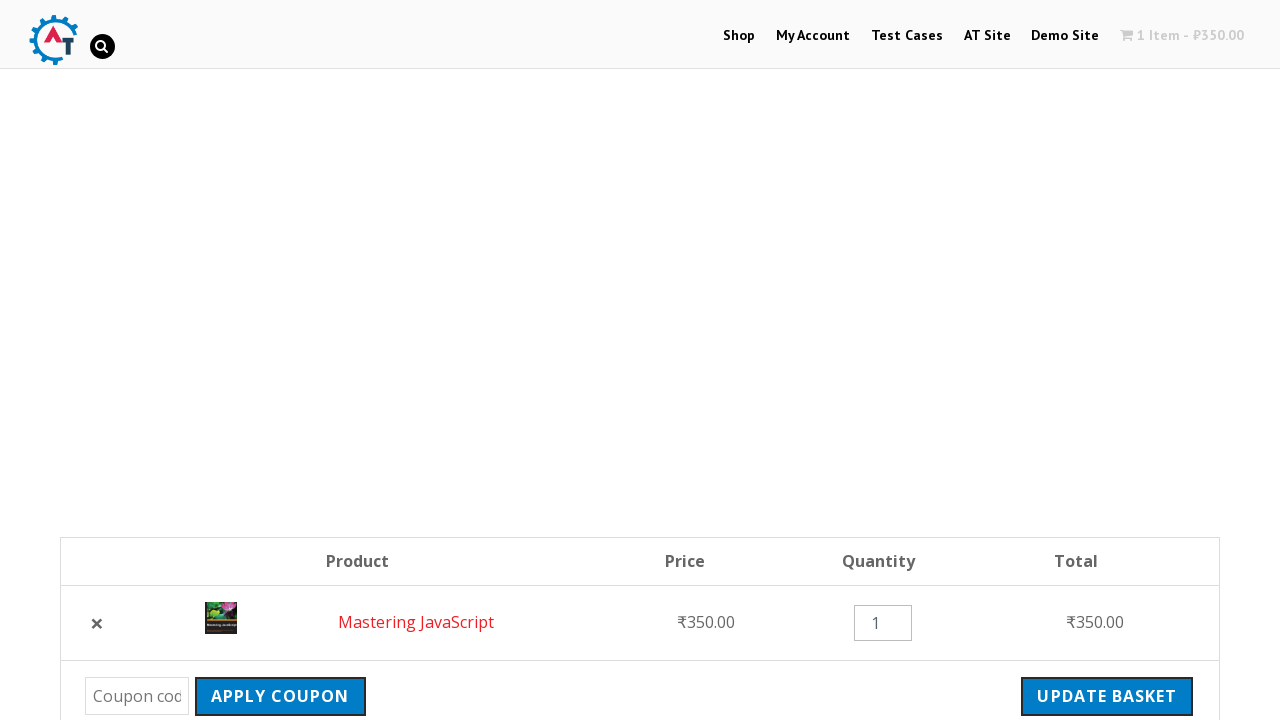

Waited for Proceed to Checkout button to load
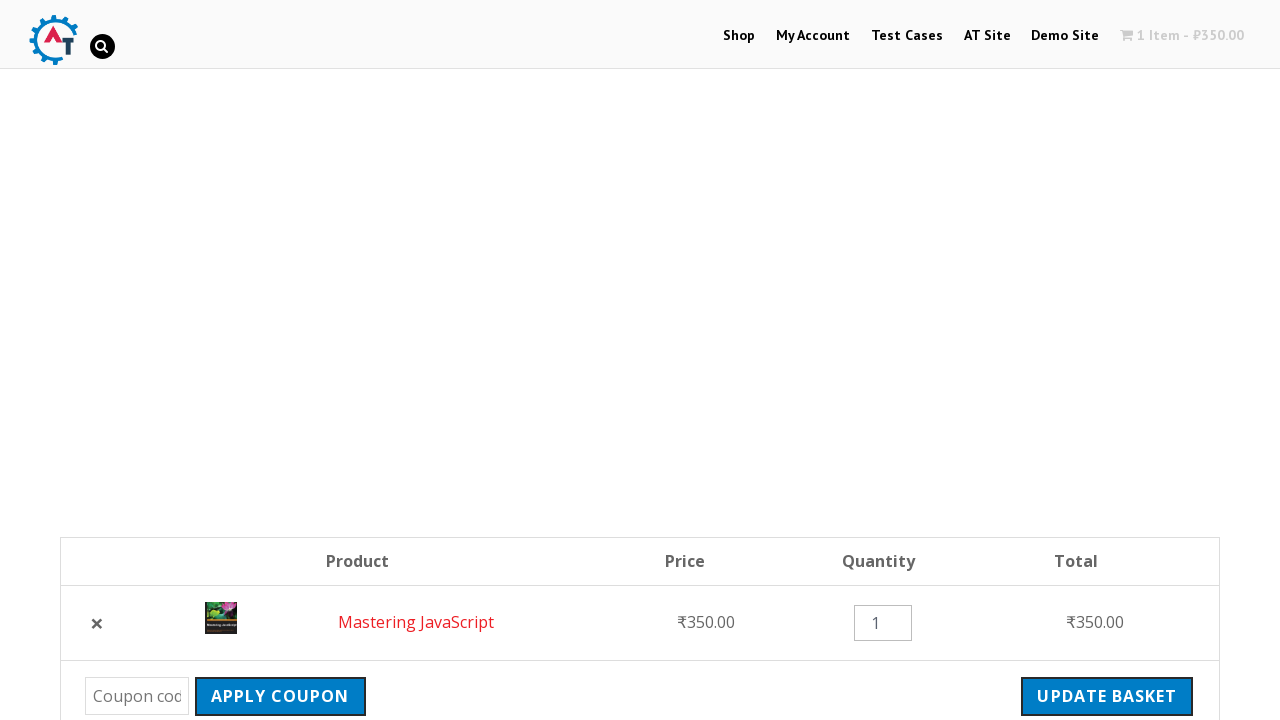

Verified Proceed to Checkout button is visible
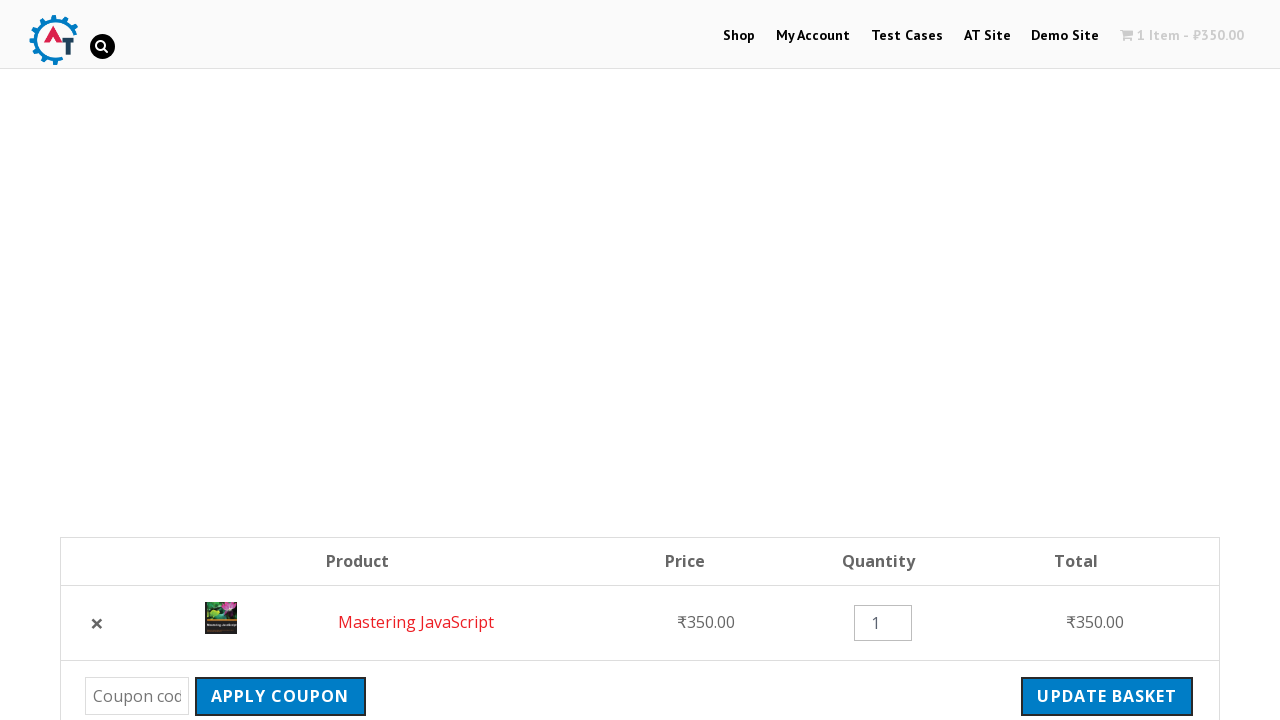

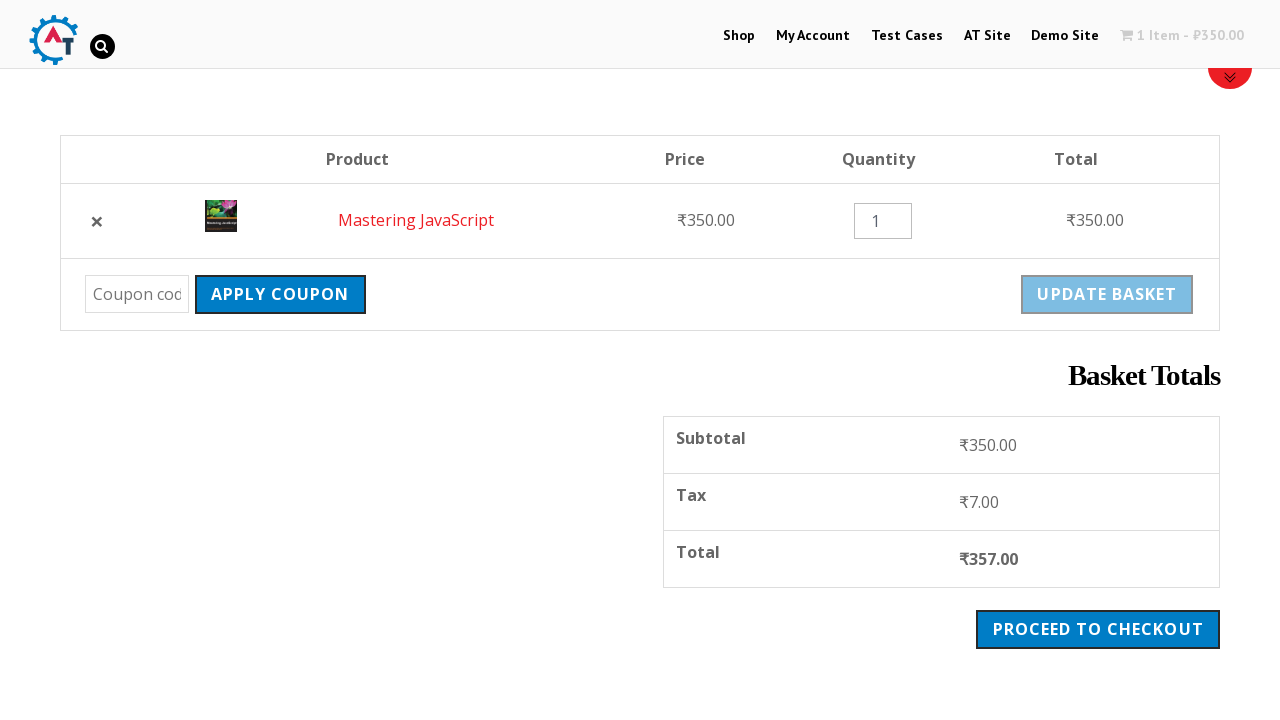